Tests logout functionality by logging in as a demo user, clicking logout, and verifying the login form is displayed again

Starting URL: https://www.globalsqa.com/angularJs-protractor/BankingProject/#/login

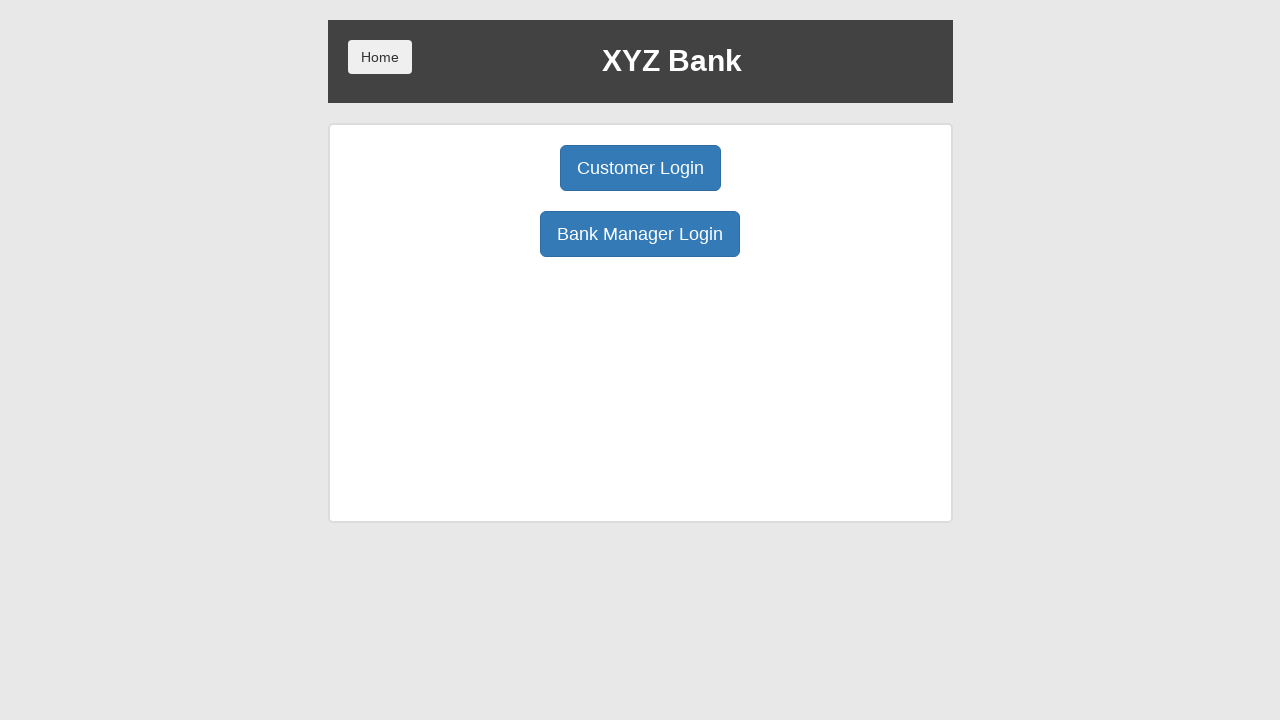

Clicked Customer Login button at (640, 168) on xpath=/html/body/div/div/div[2]/div/div[1]/div[1]/button
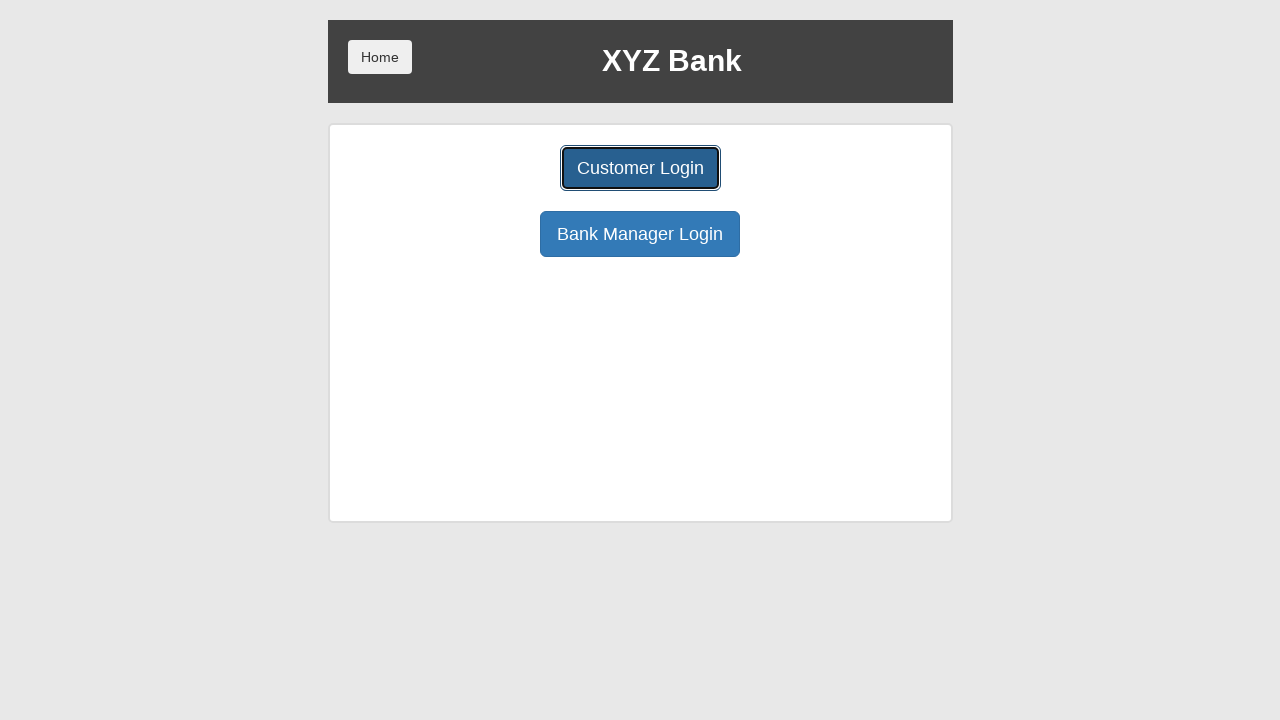

User dropdown became available
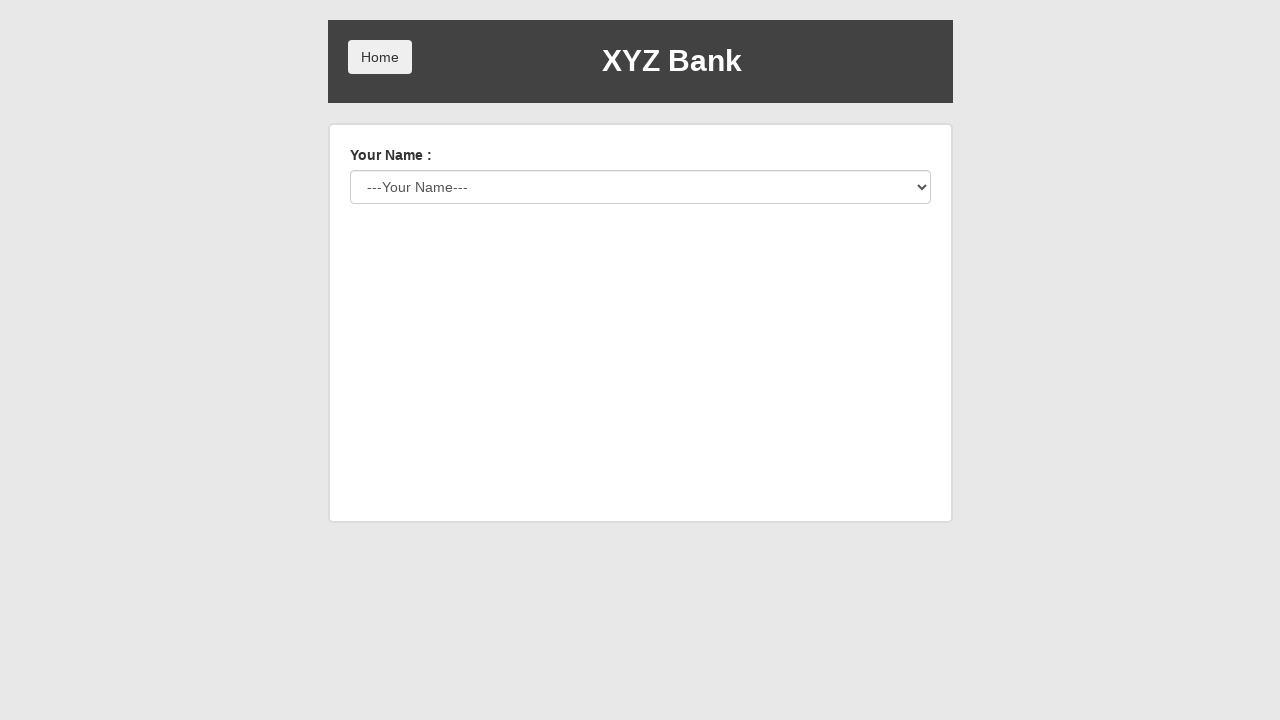

Selected user 'Hermoine Granger' from dropdown on select[name='userSelect']
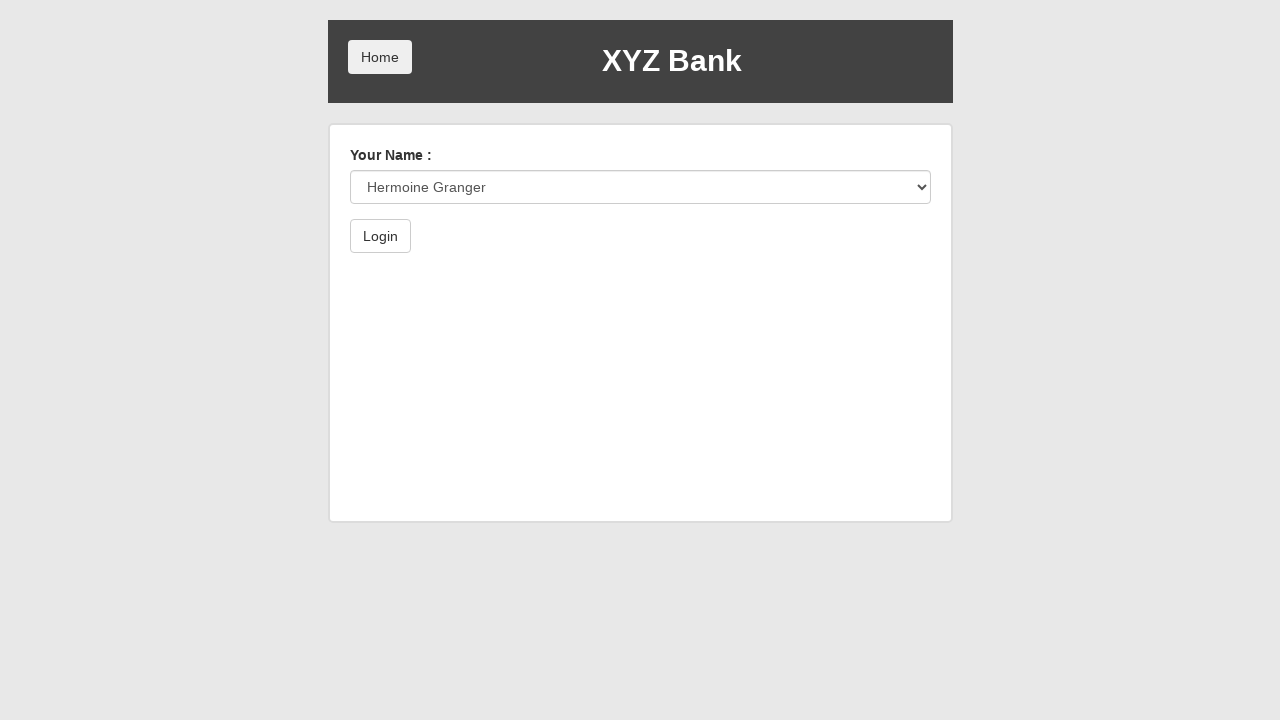

Clicked Login button to log in as demo user at (380, 236) on xpath=/html/body/div/div/div[2]/div/form/button
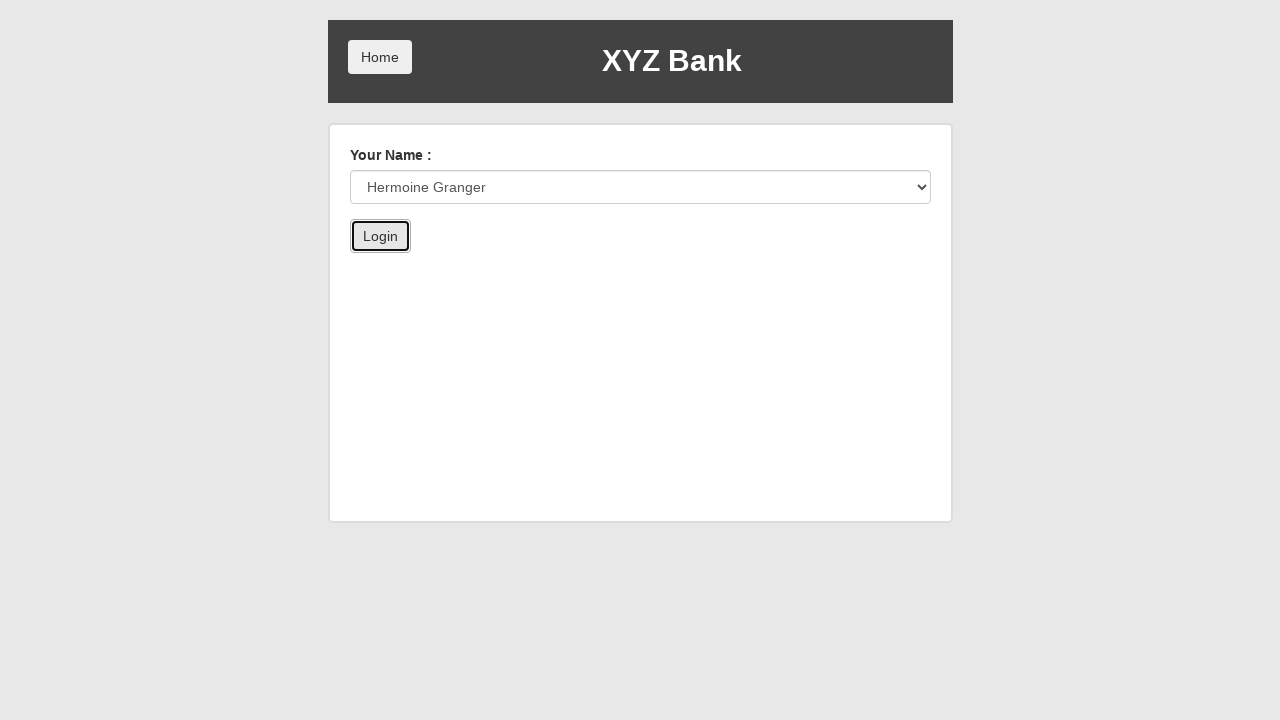

Clicked Logout button at (898, 57) on .btn.logout
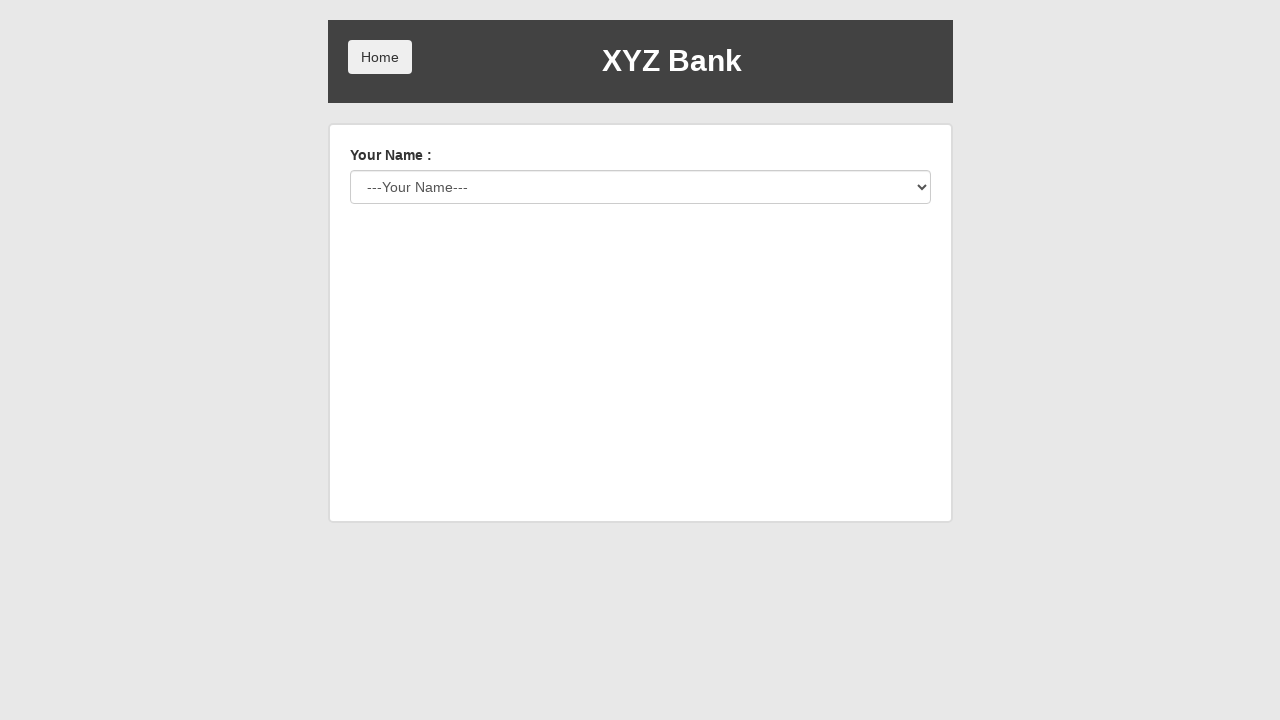

Login form displayed again after logout
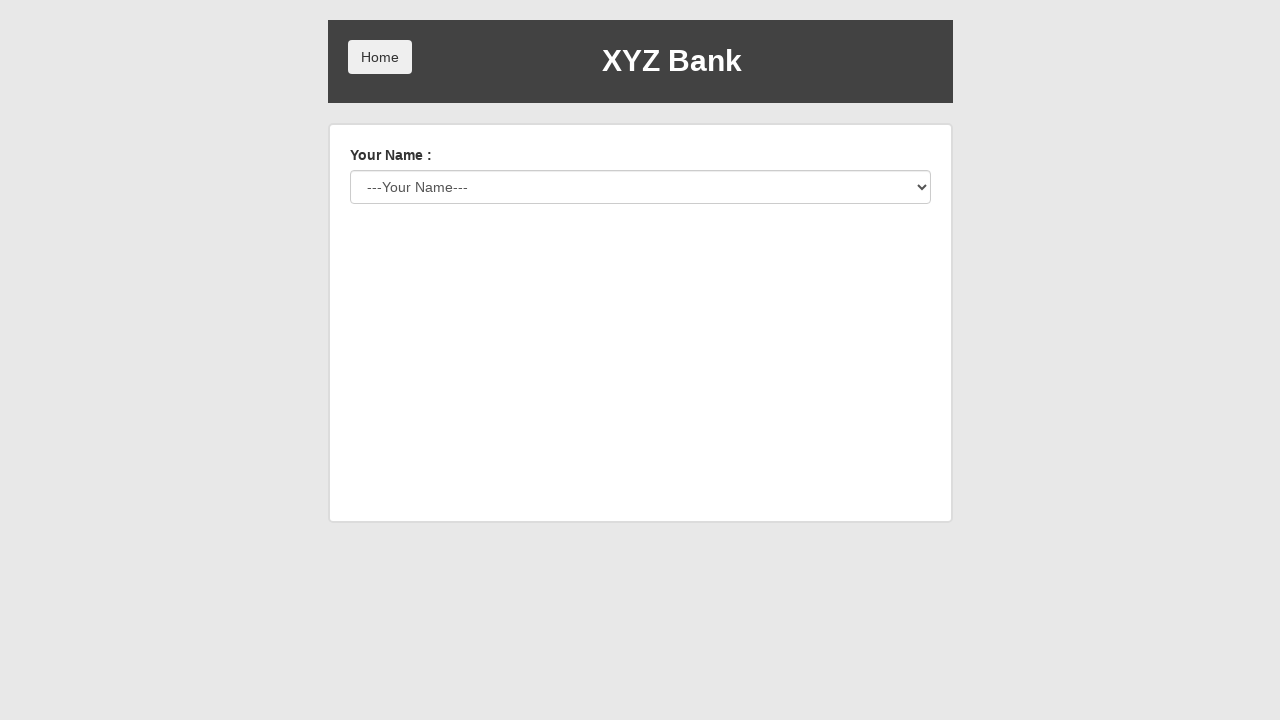

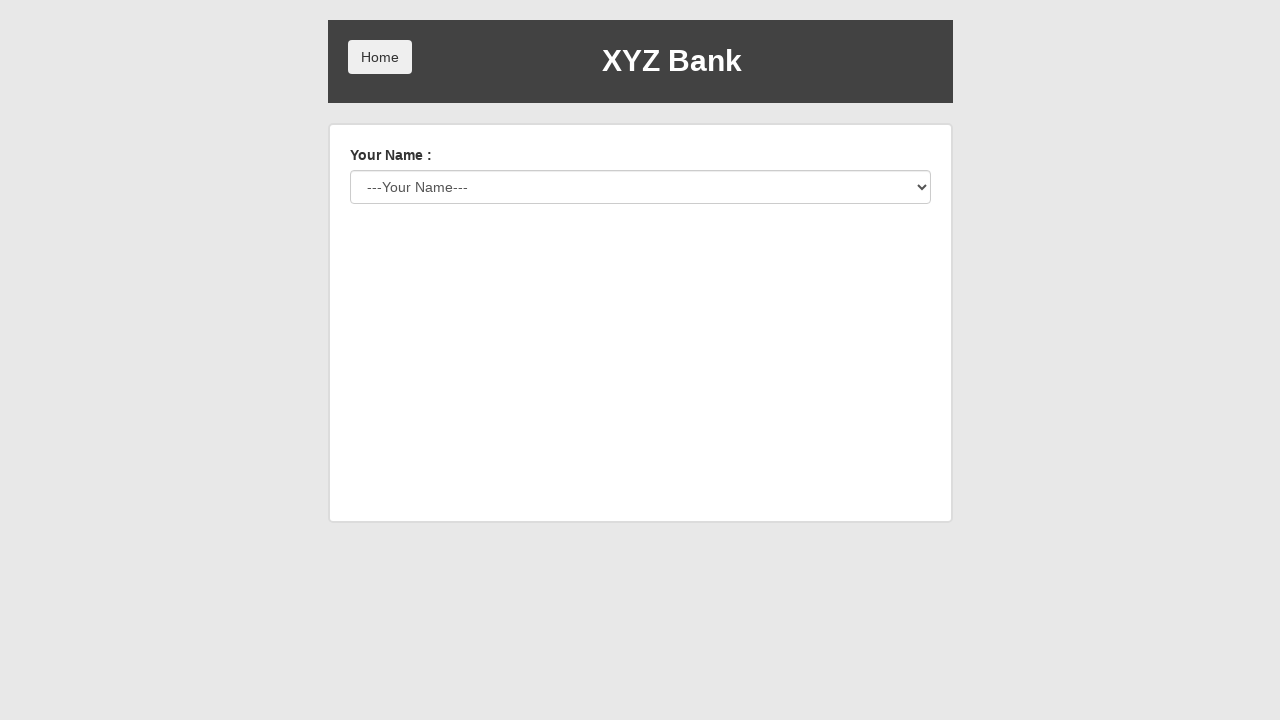